Tests the 99 Bottles of Beer website by navigating to the privacy page via the submenu and verifying the contact email address is displayed correctly.

Starting URL: https://www.99-bottles-of-beer.net/

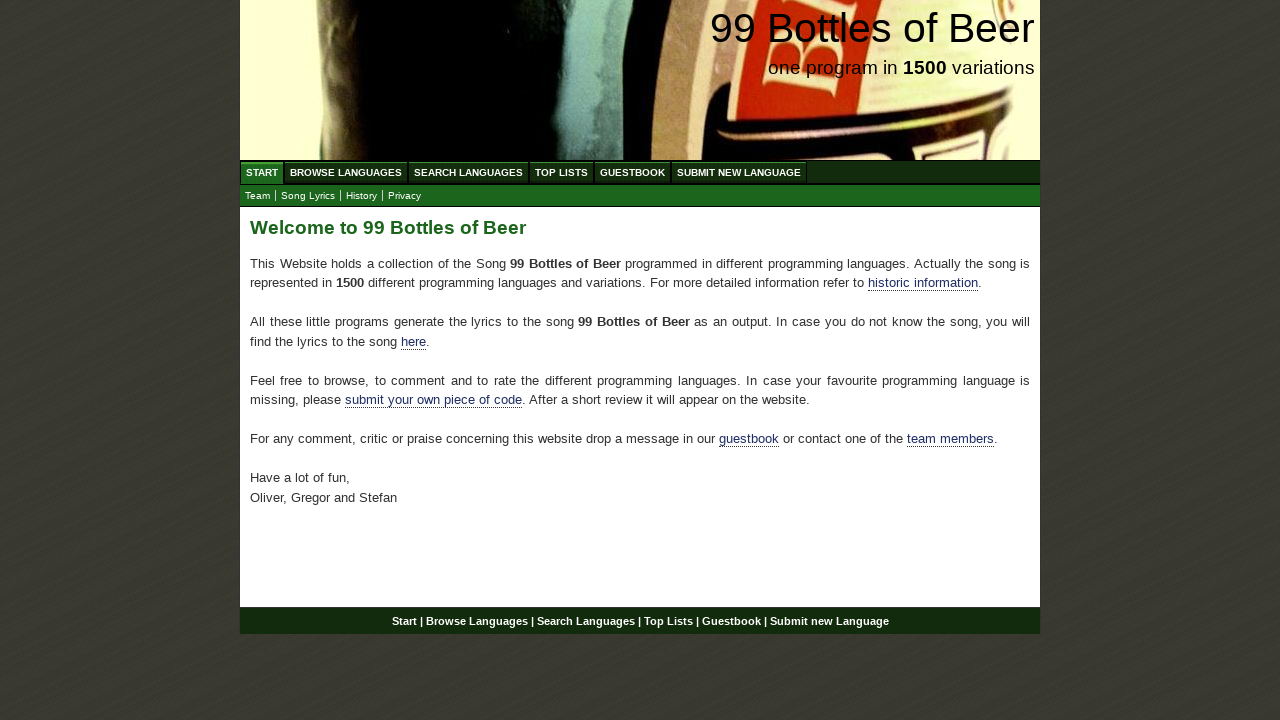

Navigated to 99 Bottles of Beer website
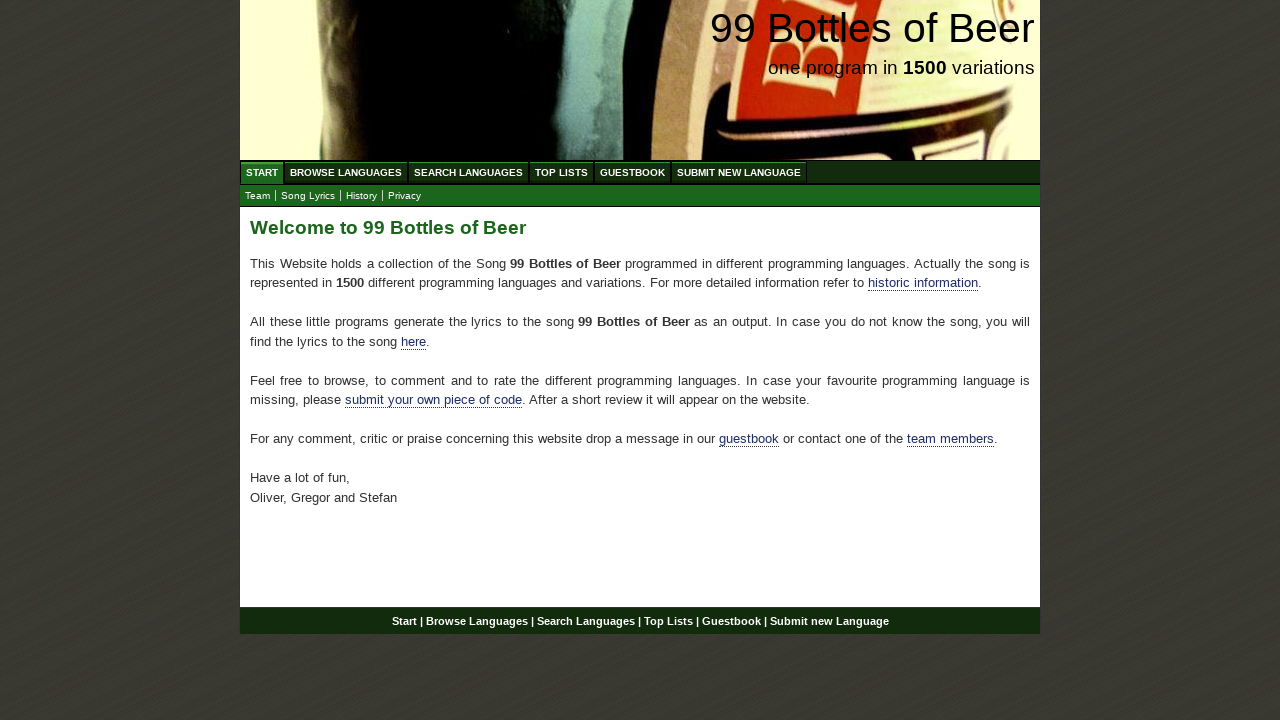

Clicked on Privacy link in submenu at (404, 196) on xpath=//ul[@id='submenu']/li[4]/a
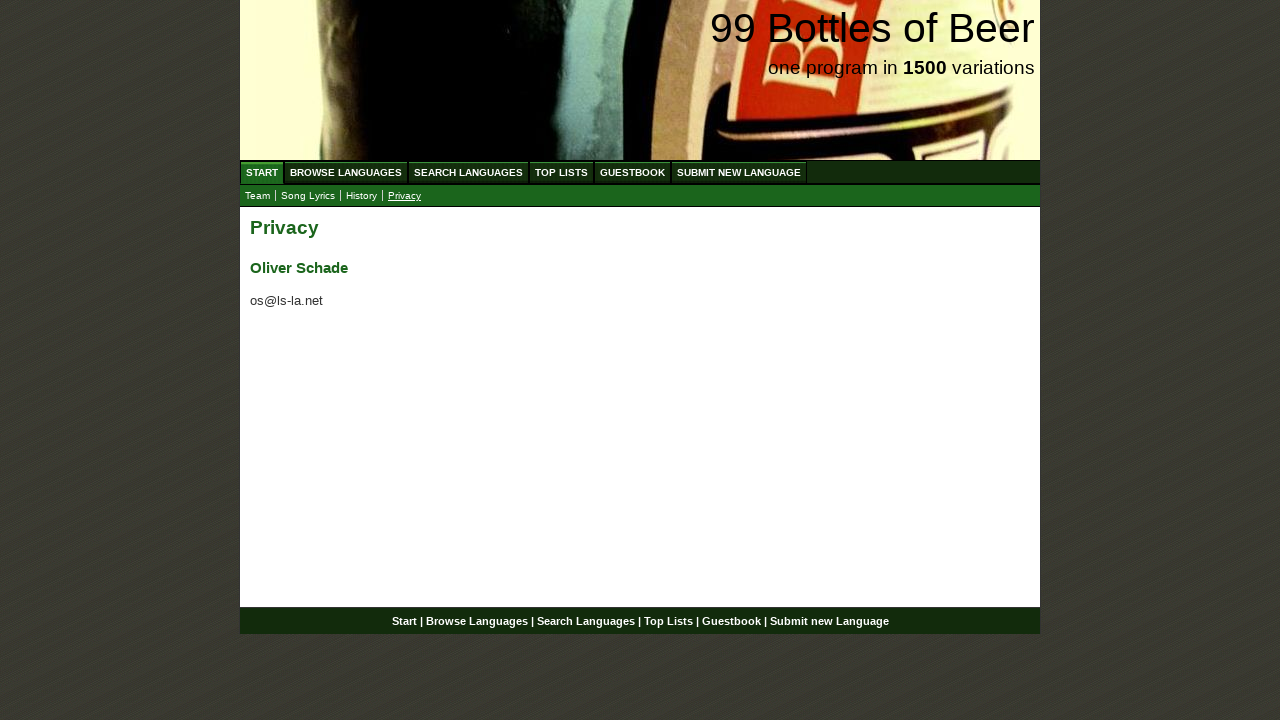

Email element loaded in main content area
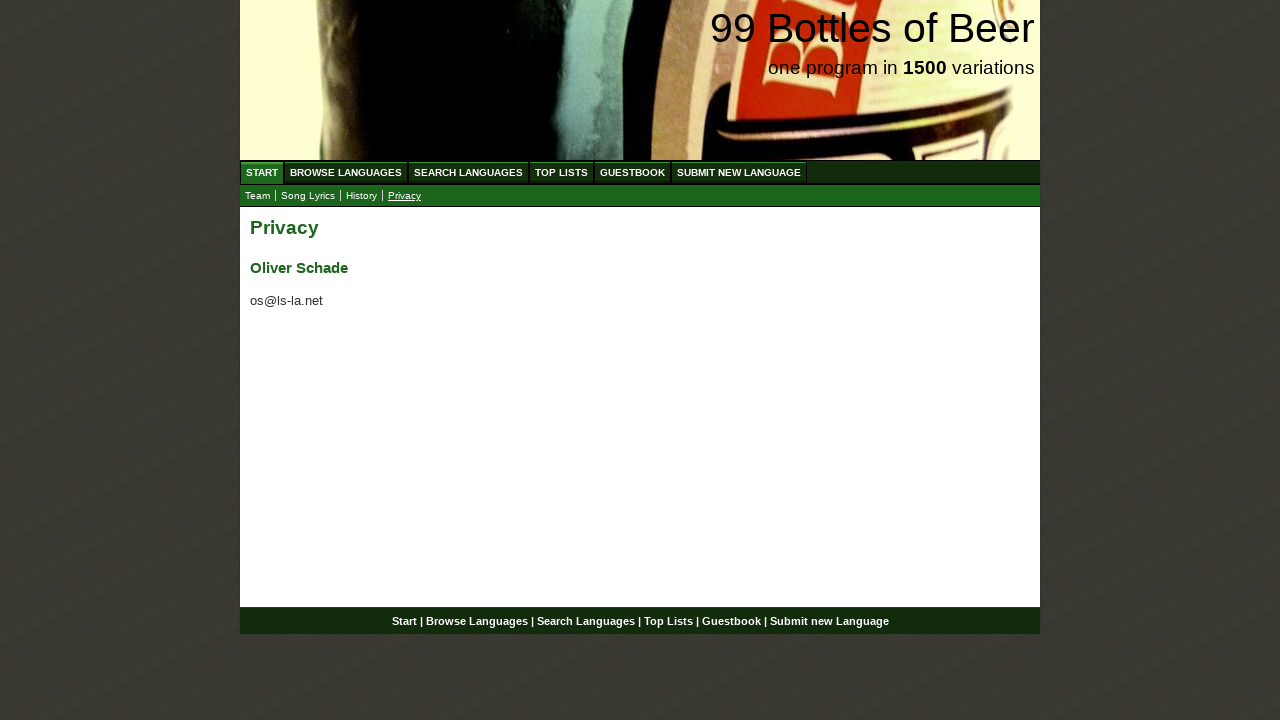

Retrieved email text: 'os@ls-la.net'
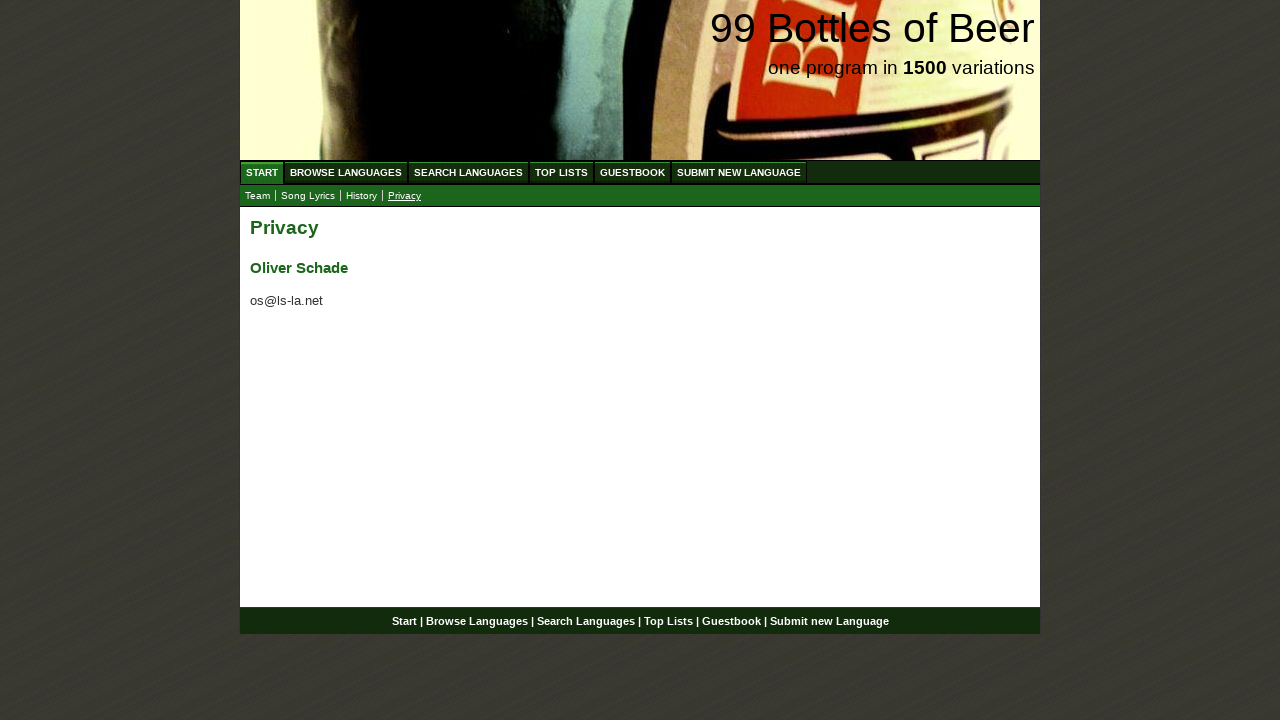

Verified email address 'os@ls-la.net' is displayed correctly
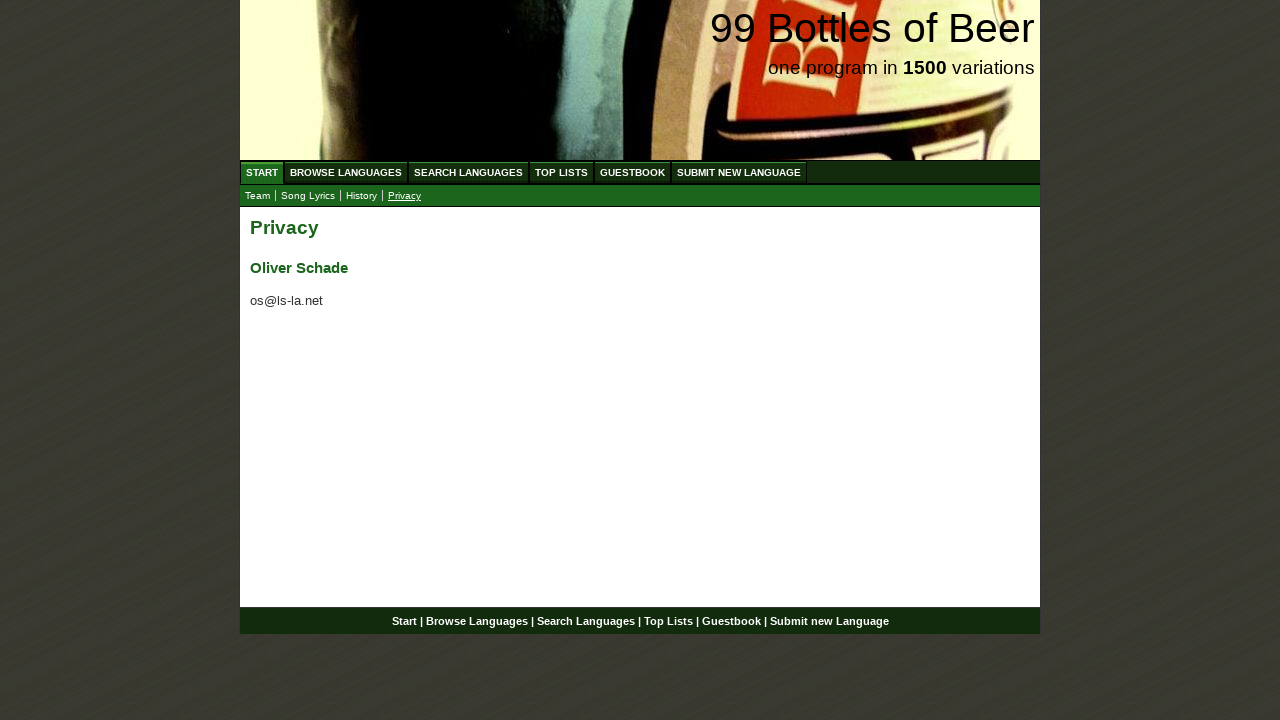

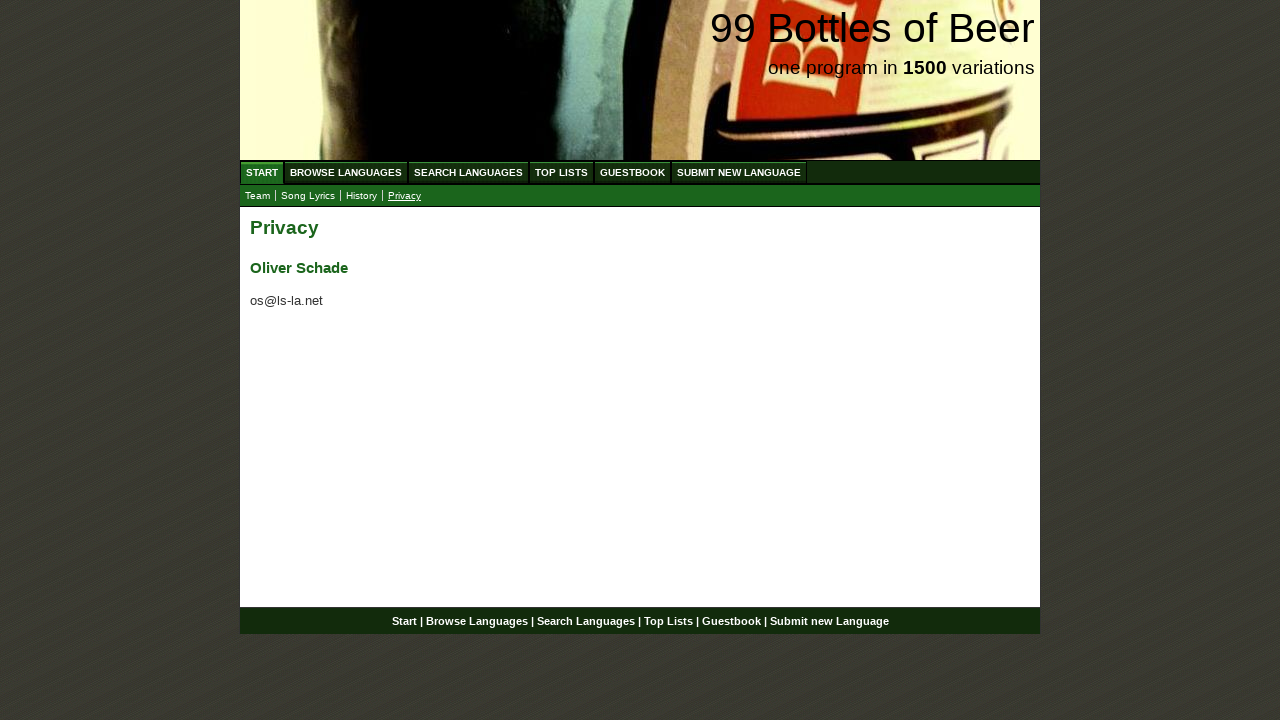